Tests a more robust approach to switching between multiple browser windows by tracking window handles before and after clicking the link, then finding the new window by comparing handle sets.

Starting URL: https://the-internet.herokuapp.com/windows

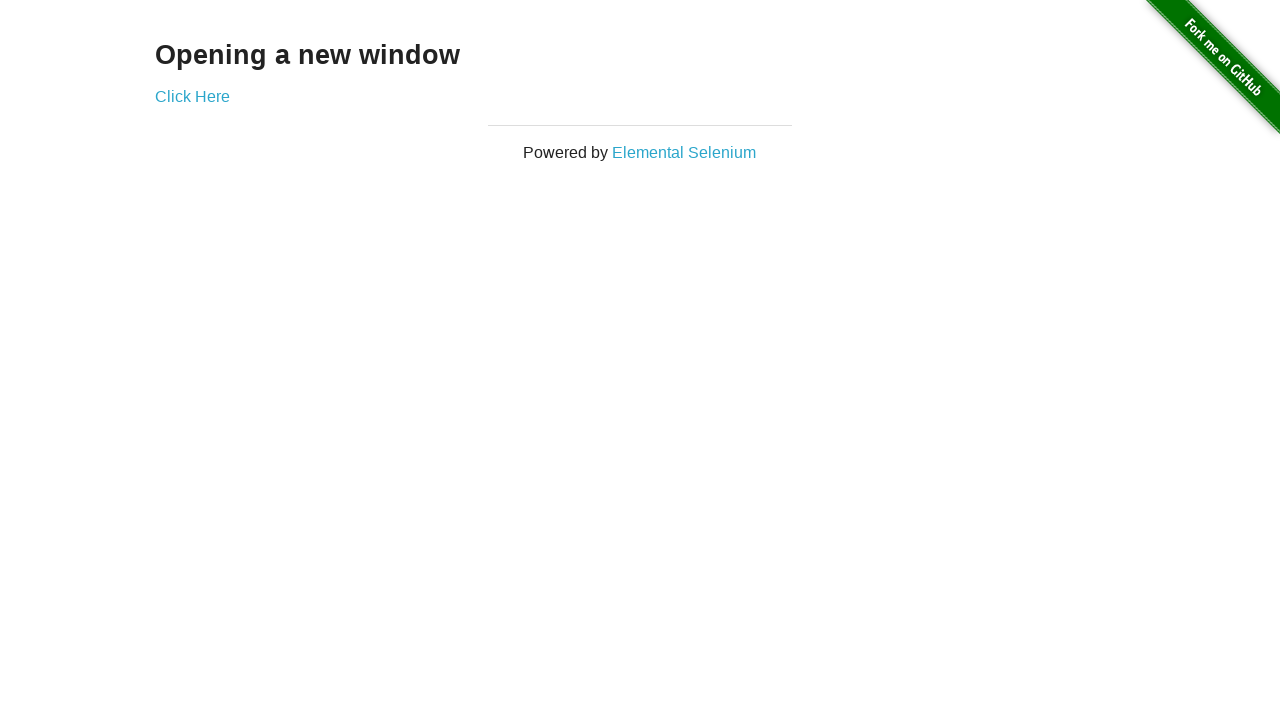

Clicked link to open new window at (192, 96) on .example a
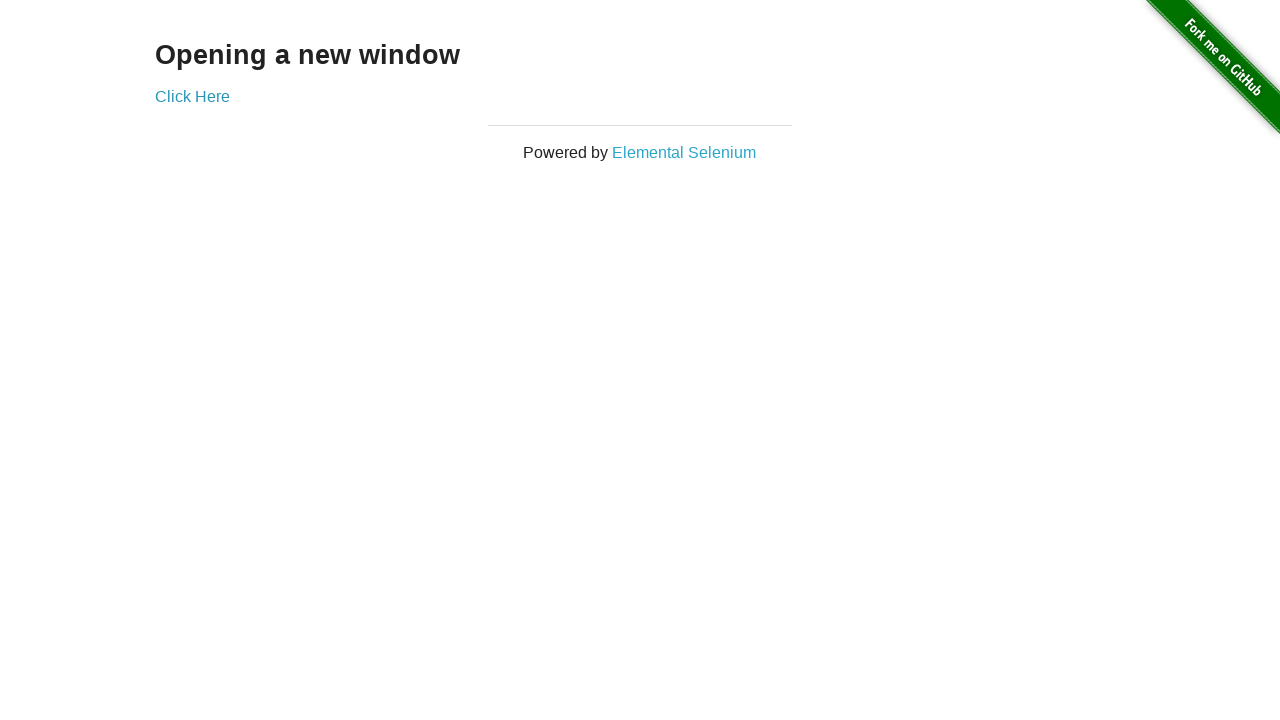

New window/tab opened and captured
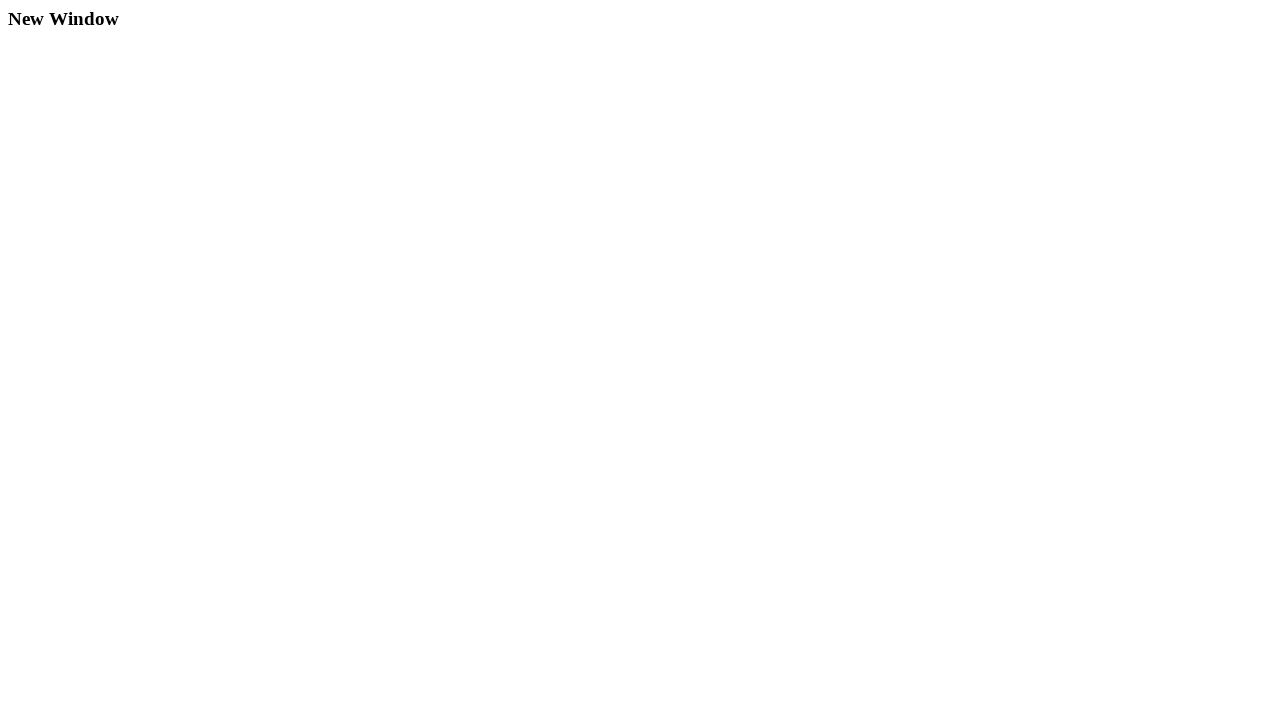

New page loaded completely
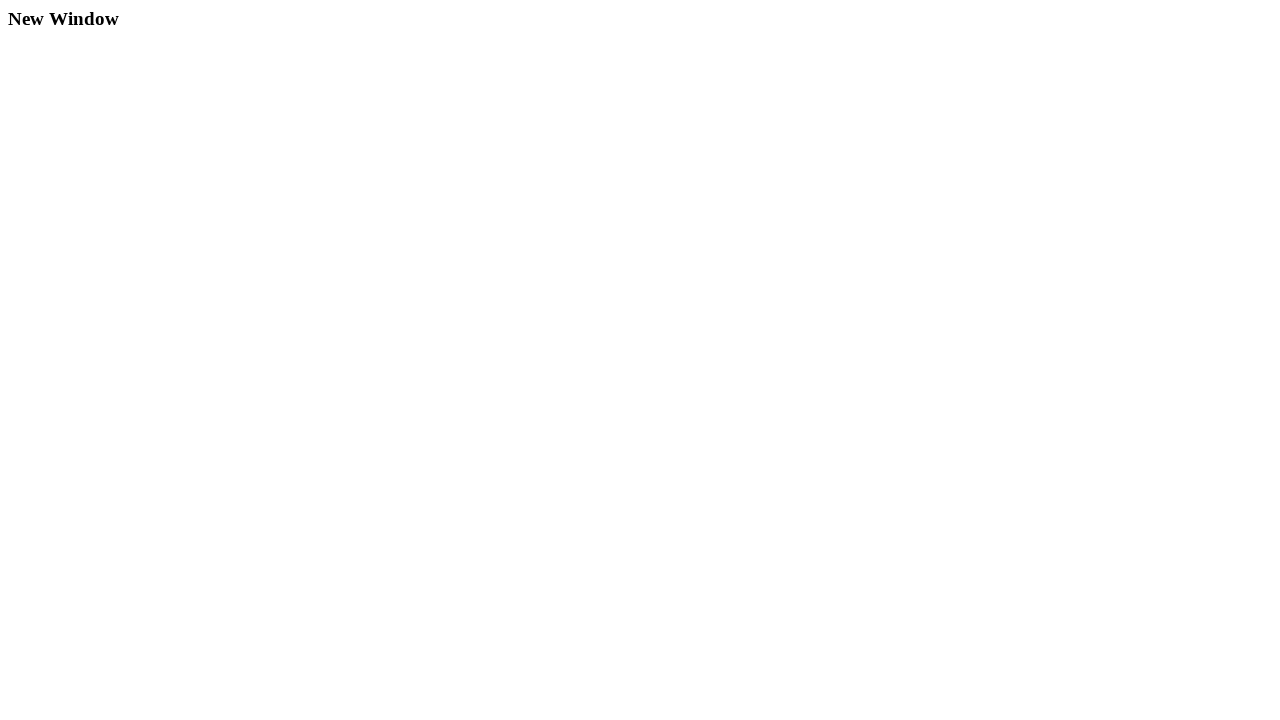

Verified original page title is 'The Internet'
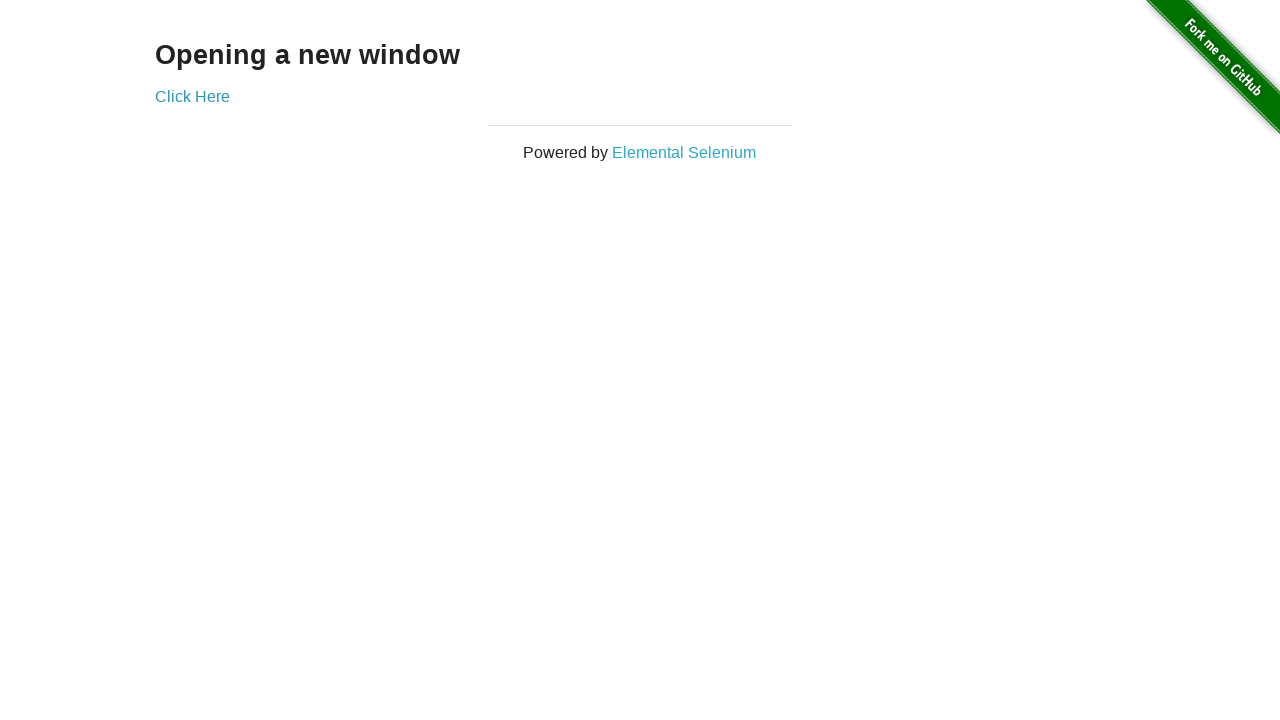

Verified new window title is 'New Window'
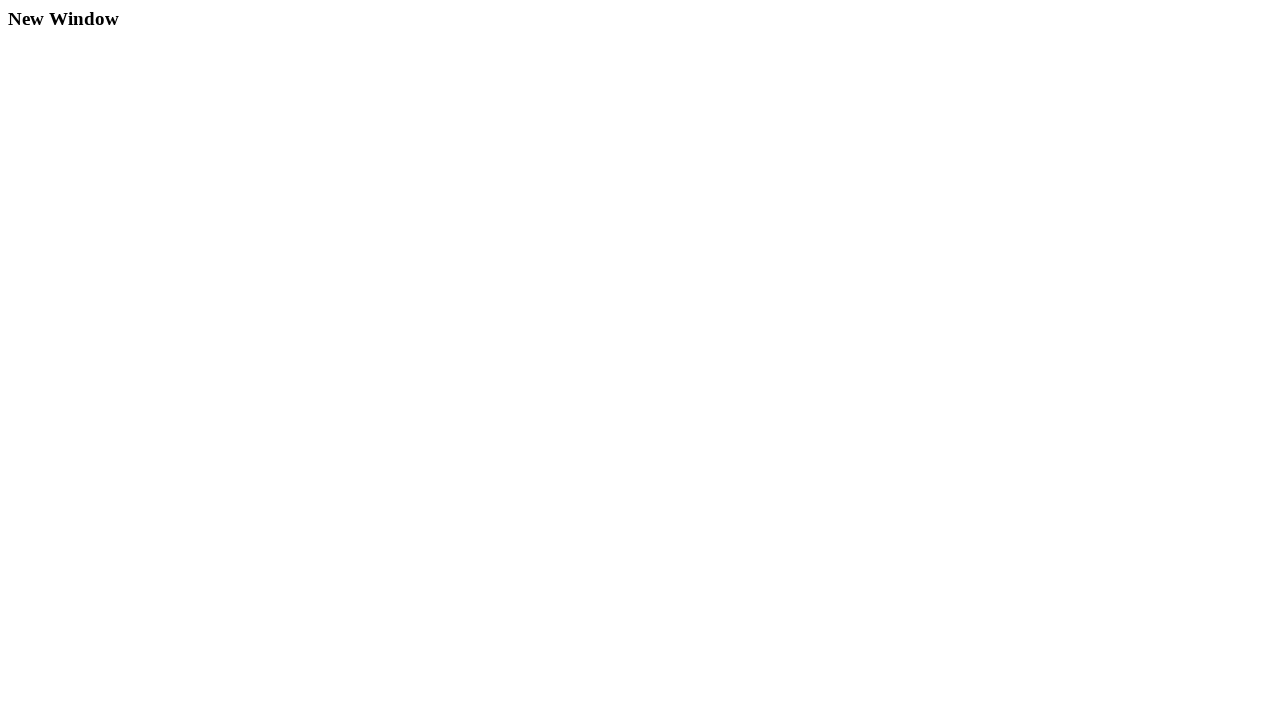

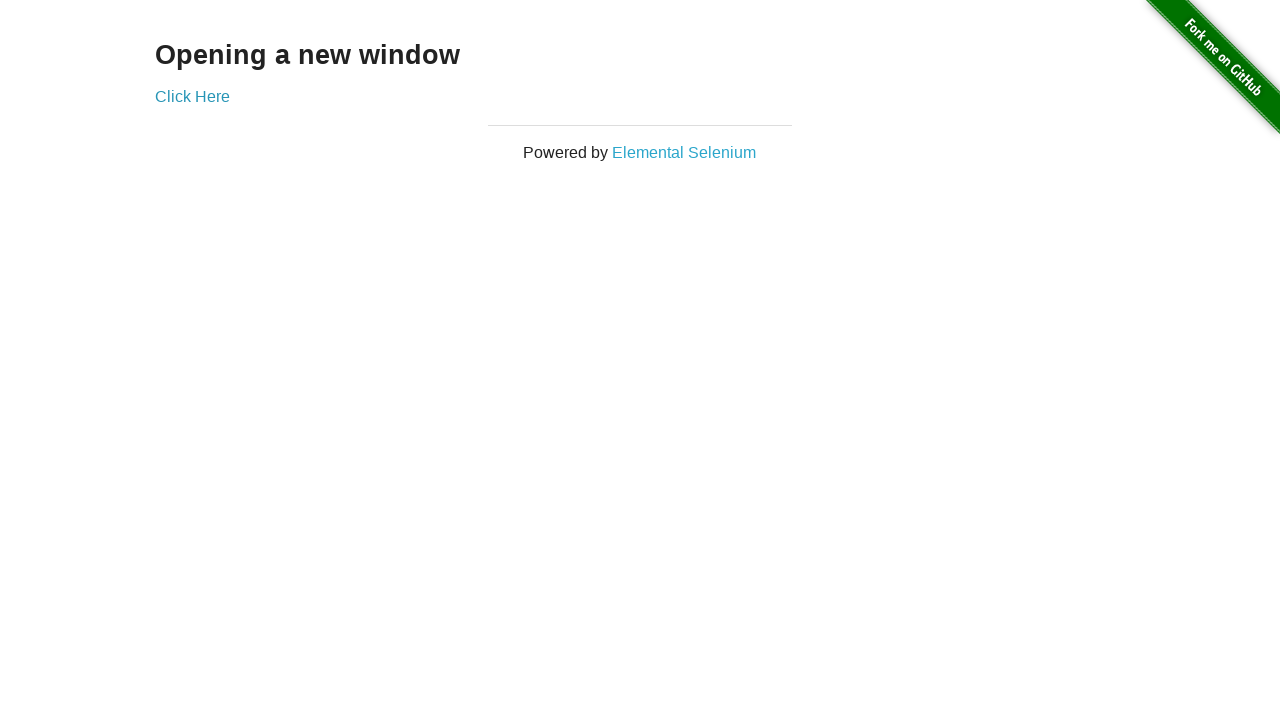